Tests the search functionality by clicking the search icon and entering a search query

Starting URL: https://www.vstu.ru

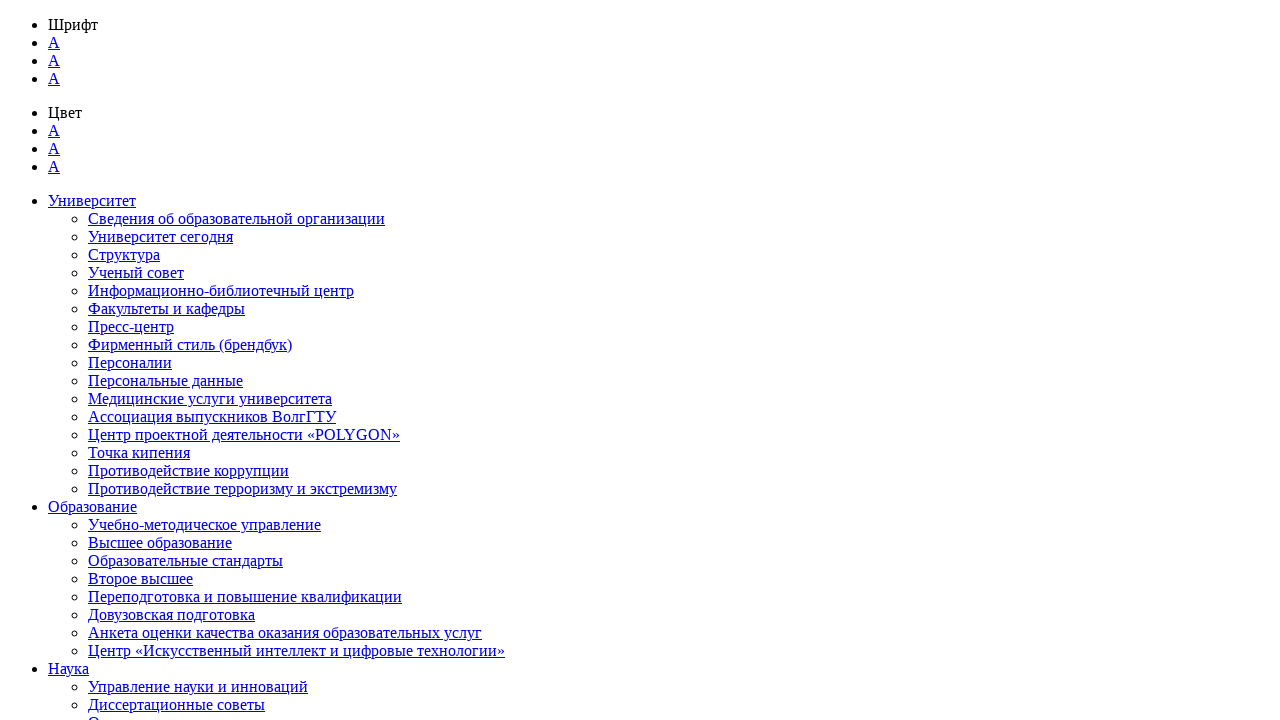

Clicked search icon at (640, 360) on button[aria-label='Поиск'], [class*='search']
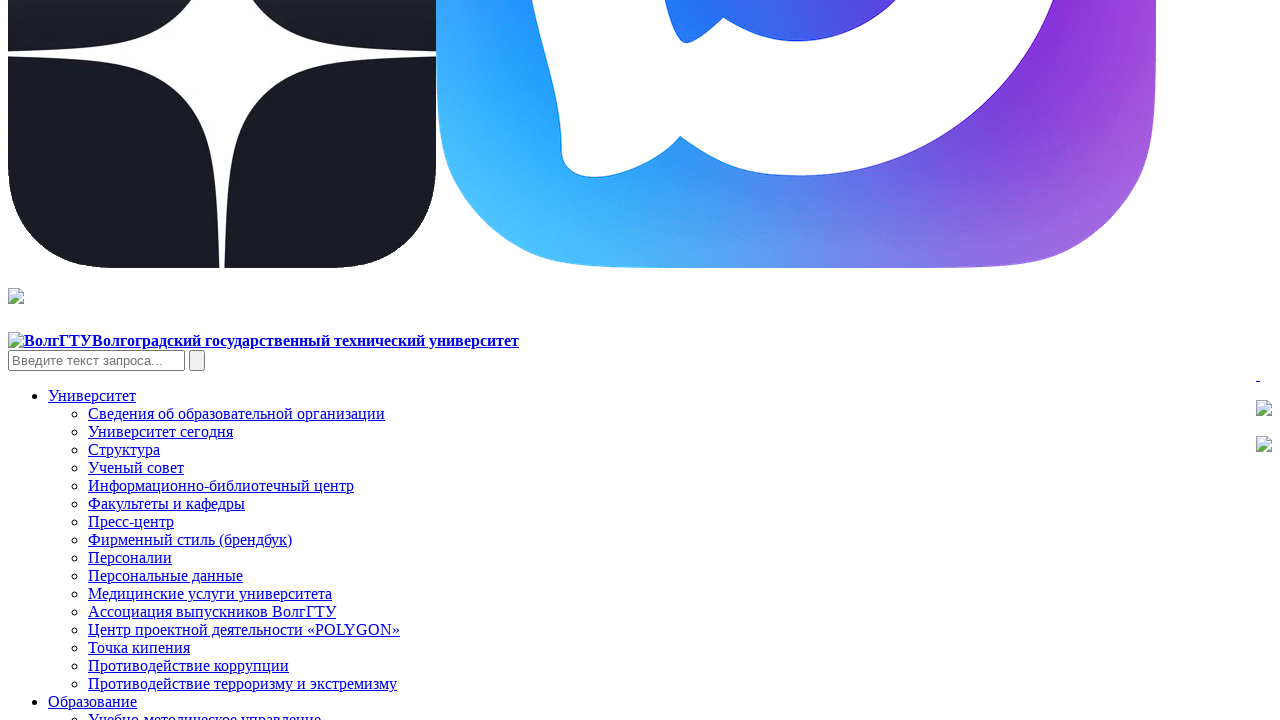

Entered search query 'проведение централизованного тестирования' on input[type='search'], input[placeholder*='Поиск']
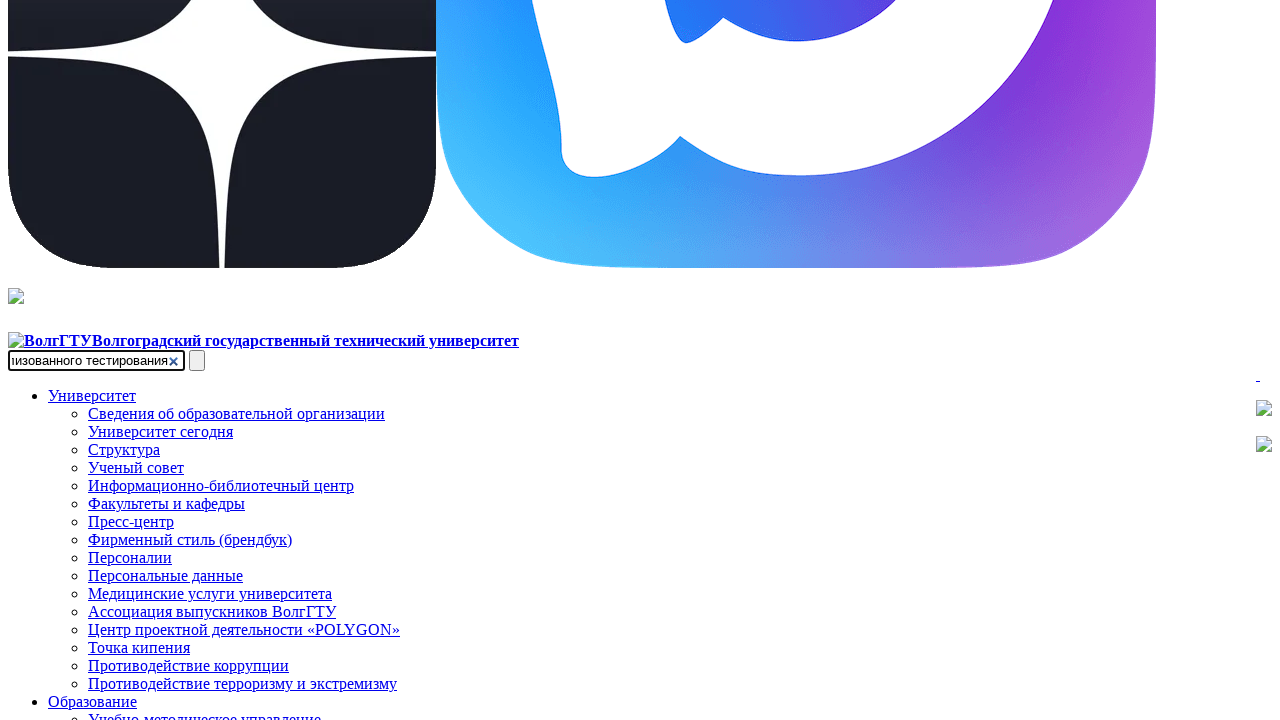

Pressed Enter to submit search query on input[type='search'], input[placeholder*='Поиск']
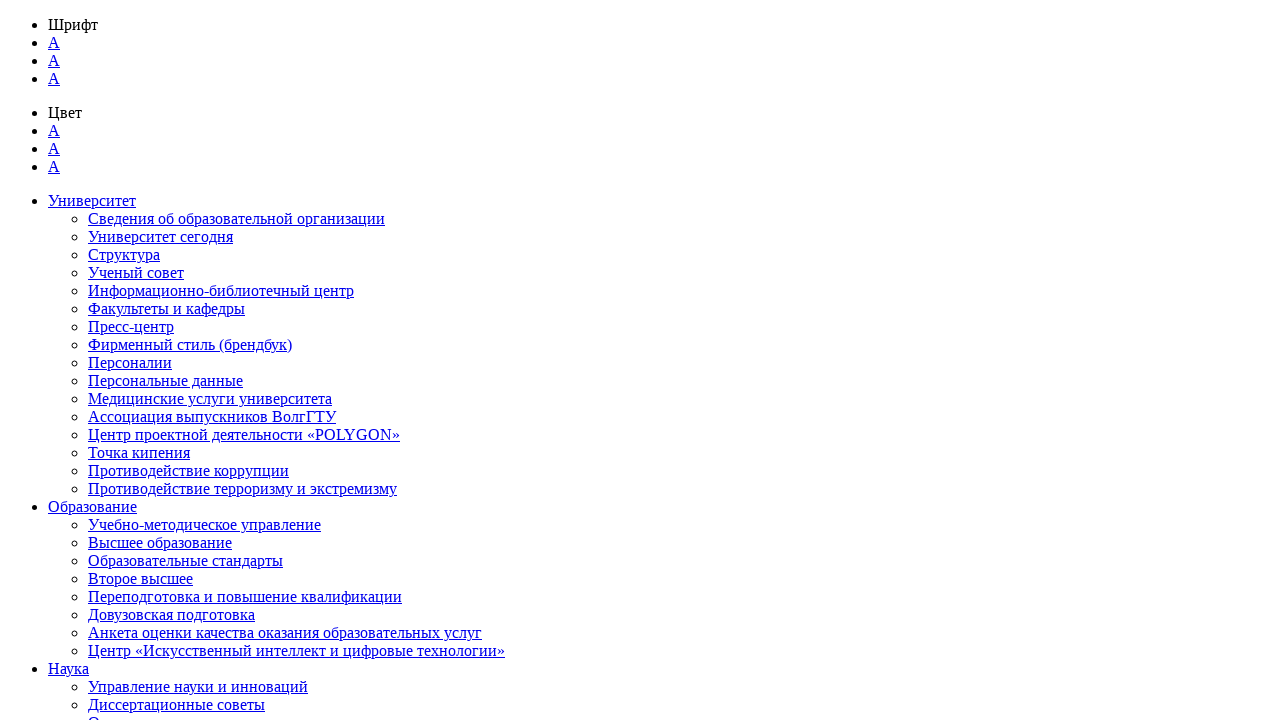

Search results page loaded with search heading displayed
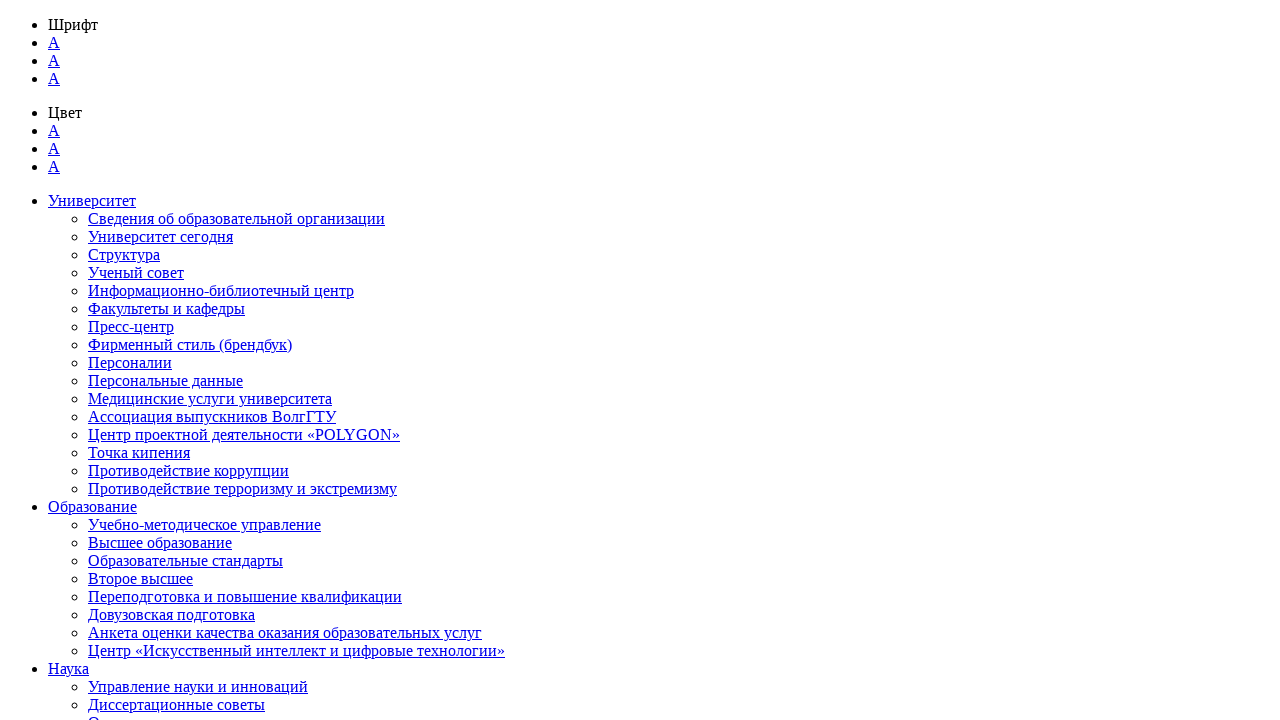

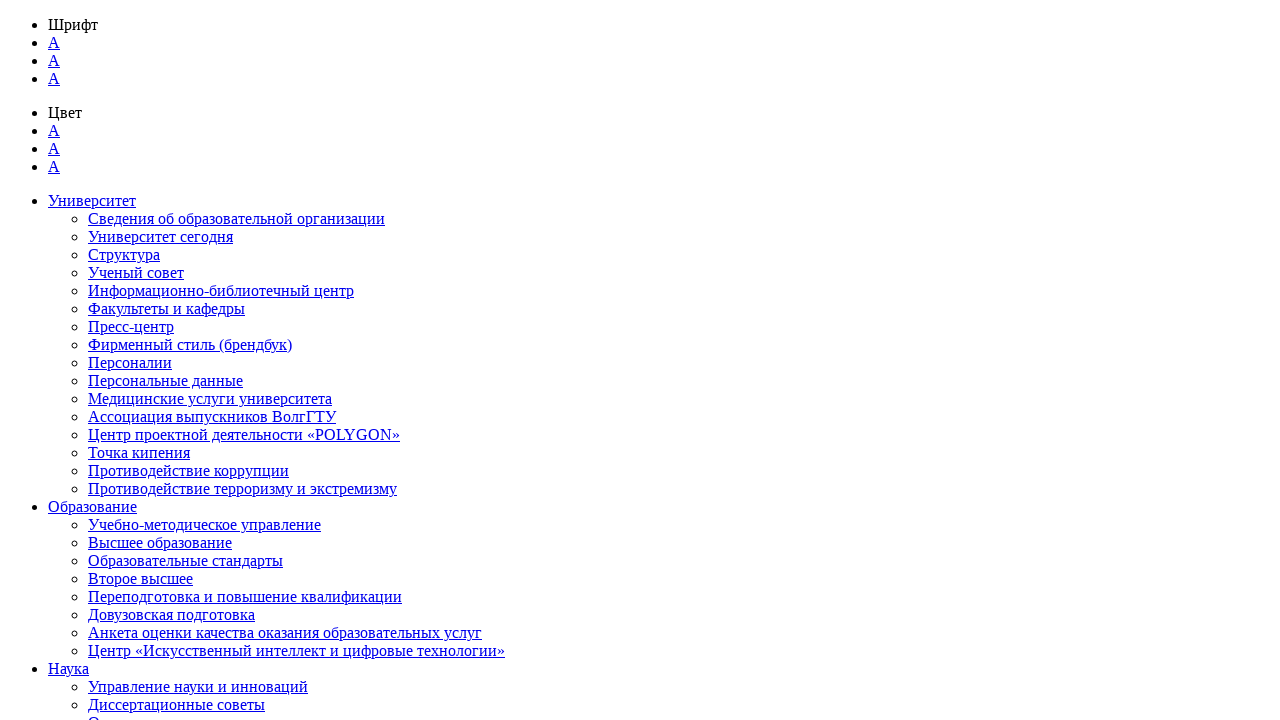